Tests auto-suggestive dropdown functionality by typing a partial country name and selecting Austria from the suggestions

Starting URL: https://rahulshettyacademy.com/dropdownsPractise/

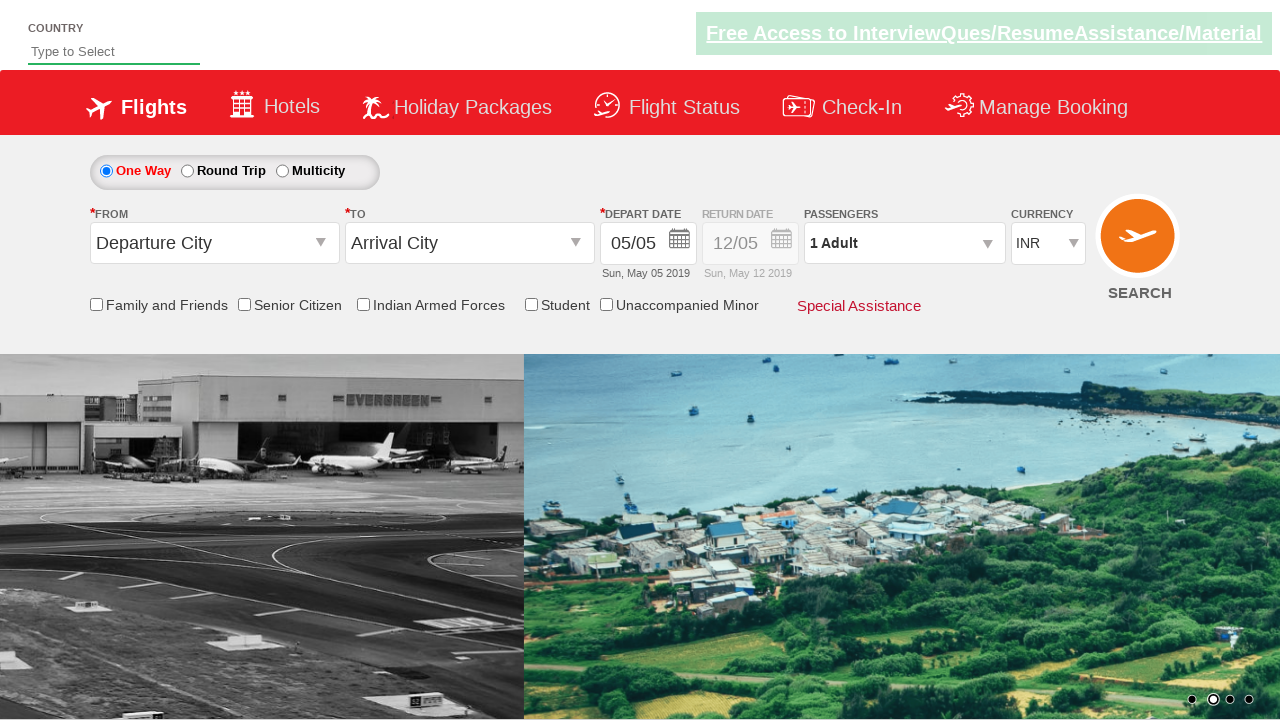

Typed 'aus' in the auto-suggest field on #autosuggest
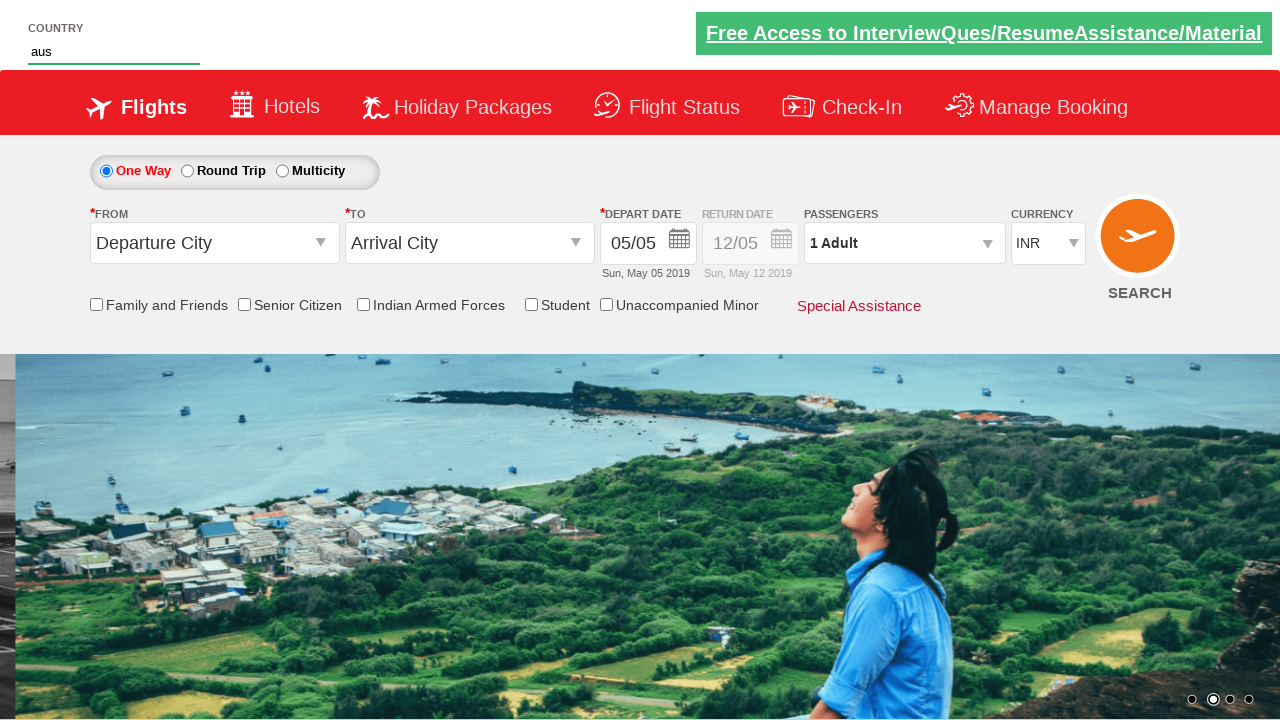

Waited for dropdown suggestions to become visible
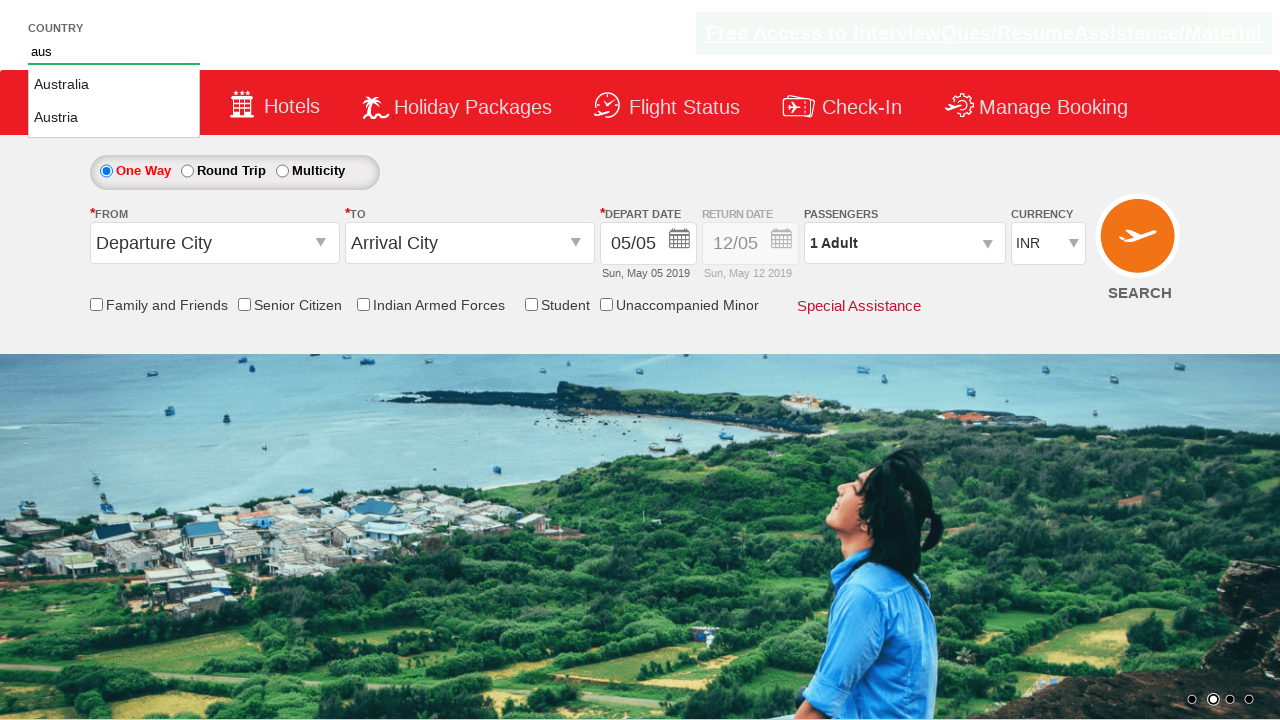

Retrieved all dropdown suggestion options
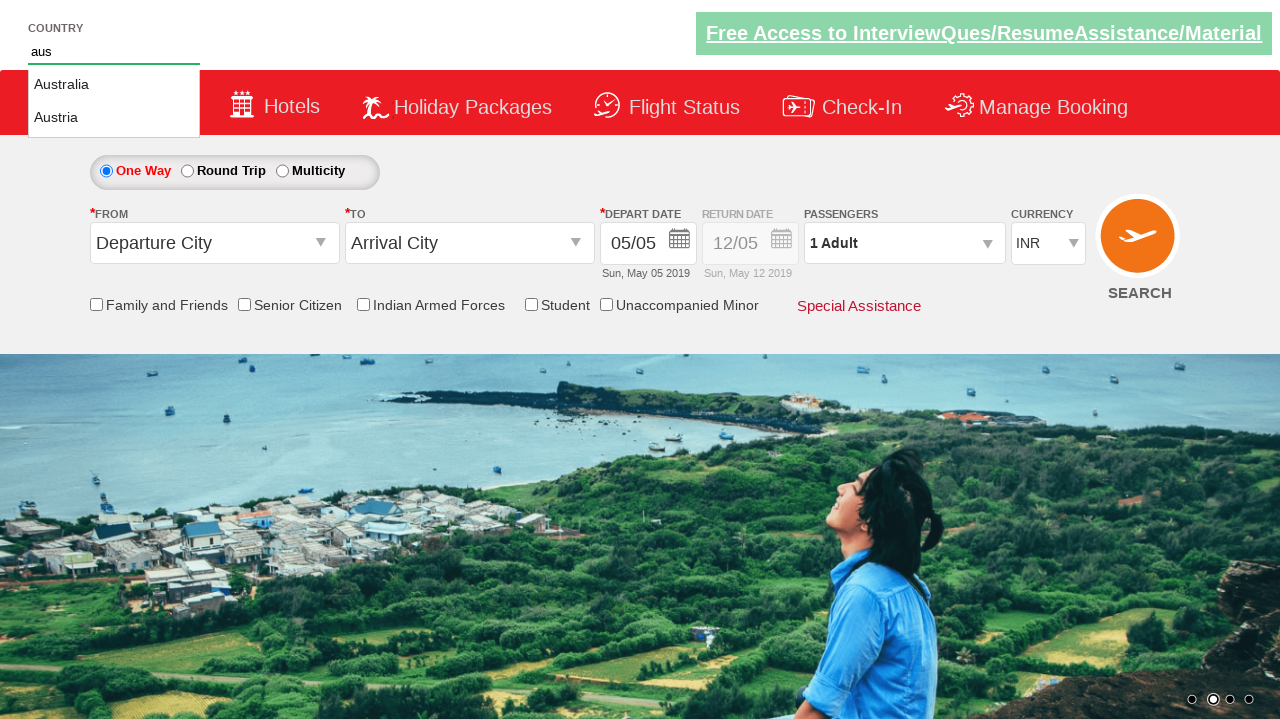

Clicked on 'Austria' from the dropdown suggestions at (114, 118) on xpath=//li[@class='ui-menu-item']/a >> nth=1
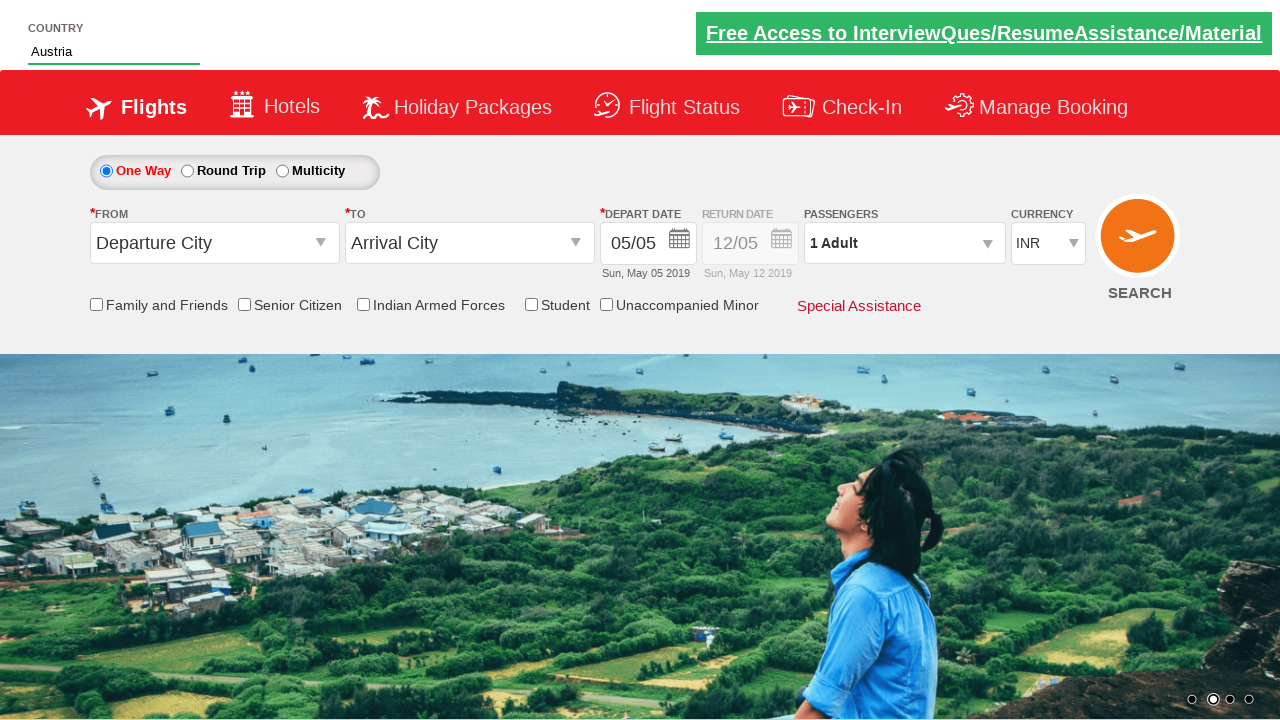

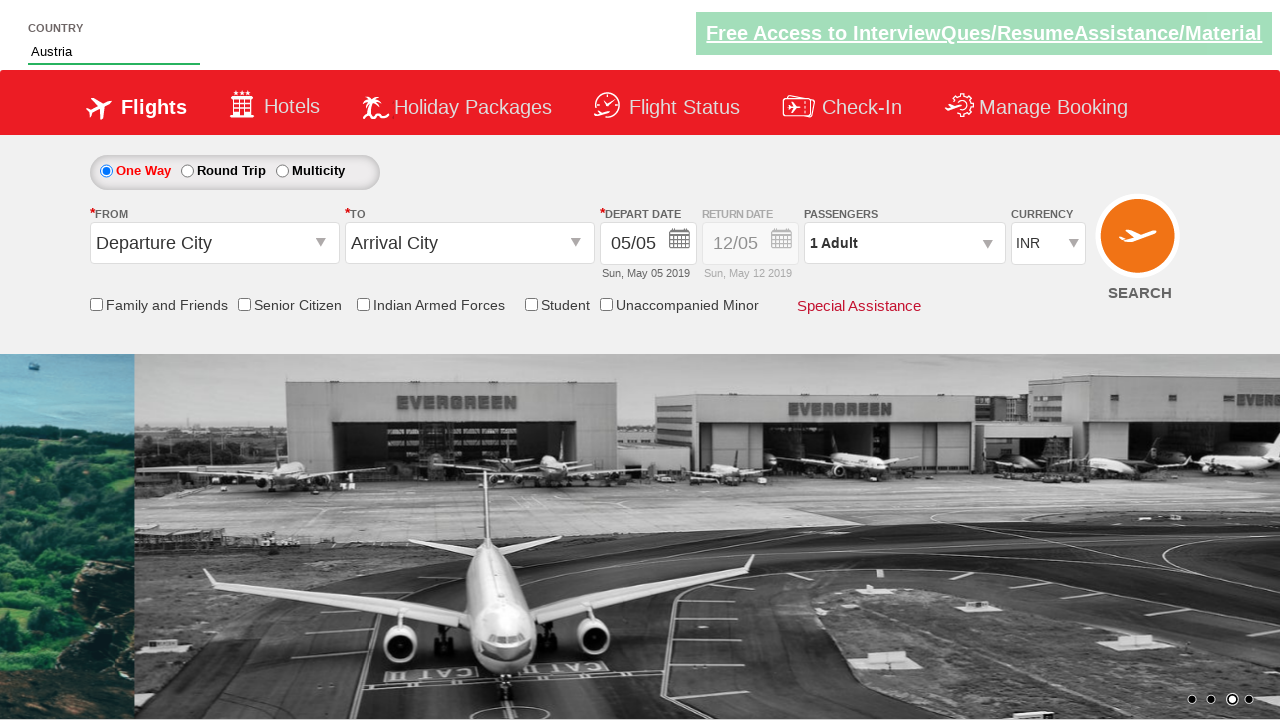